Navigates to Selenium website and clicks on the main heading element with class 'selenium text-center'

Starting URL: https://www.selenium.dev/

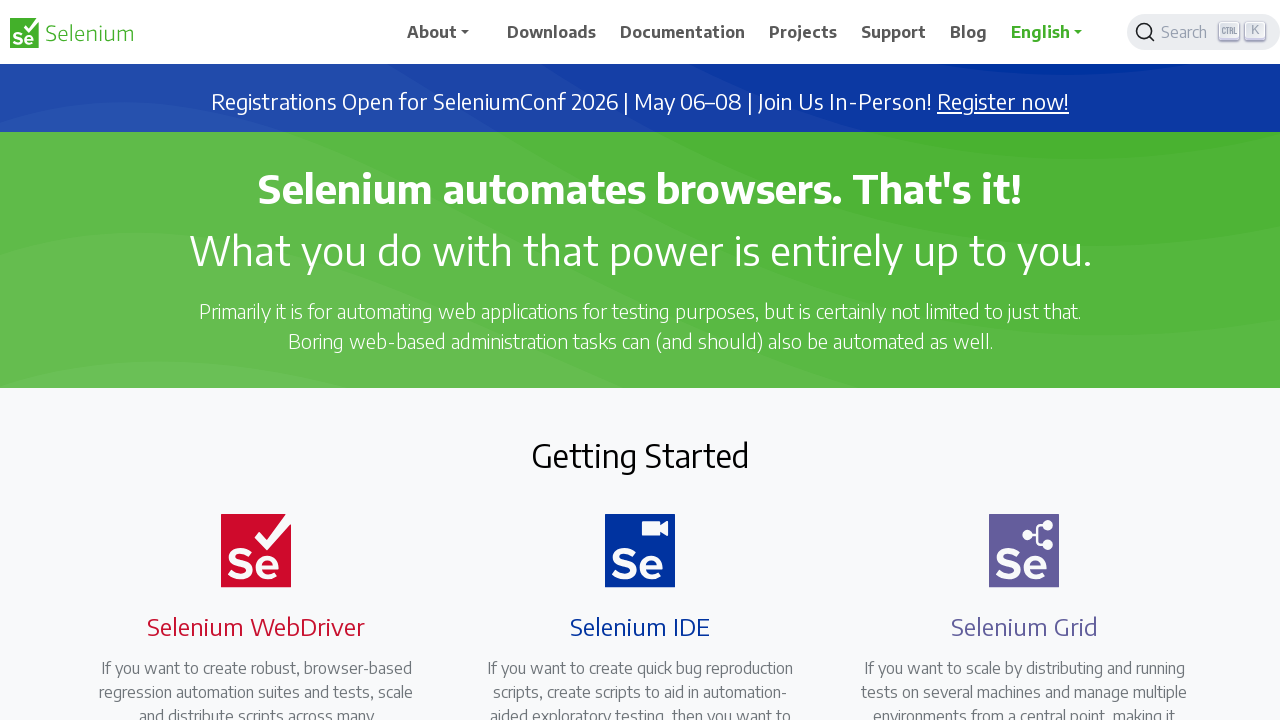

Clicked the main heading element with class 'selenium text-center' at (640, 361) on h2.selenium.text-center
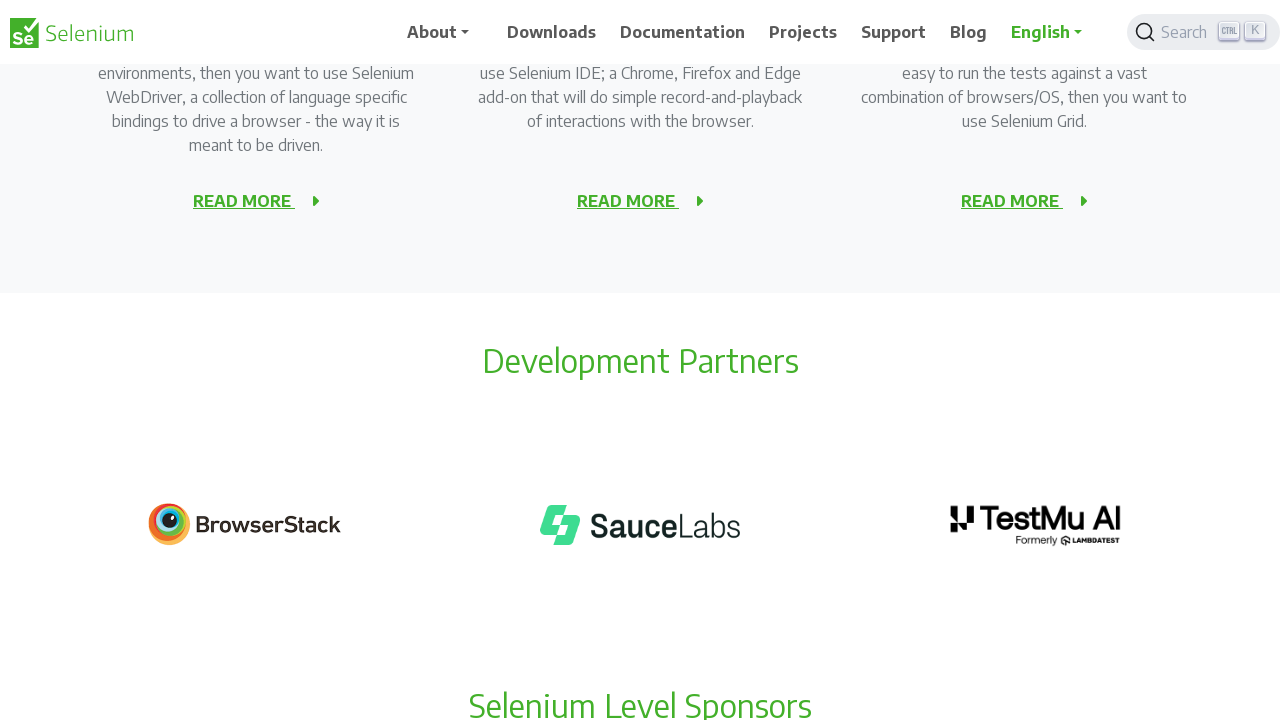

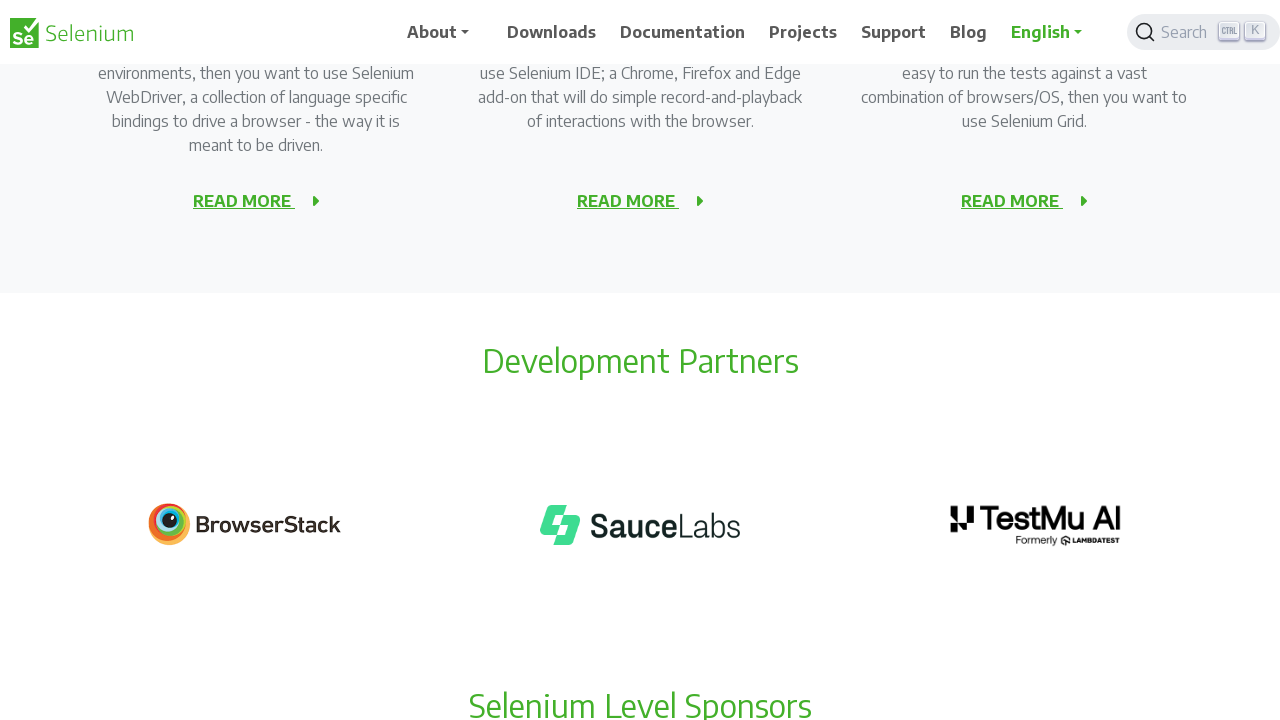